Navigates to Casas Bahia filtered product page and verifies that product cards with images and prices are displayed

Starting URL: https://www.casasbahia.com.br/c?filtro=D18858&ordenacao=maisVendidos&icid=199154_hp_stc_c7_ps1_b0_pb1

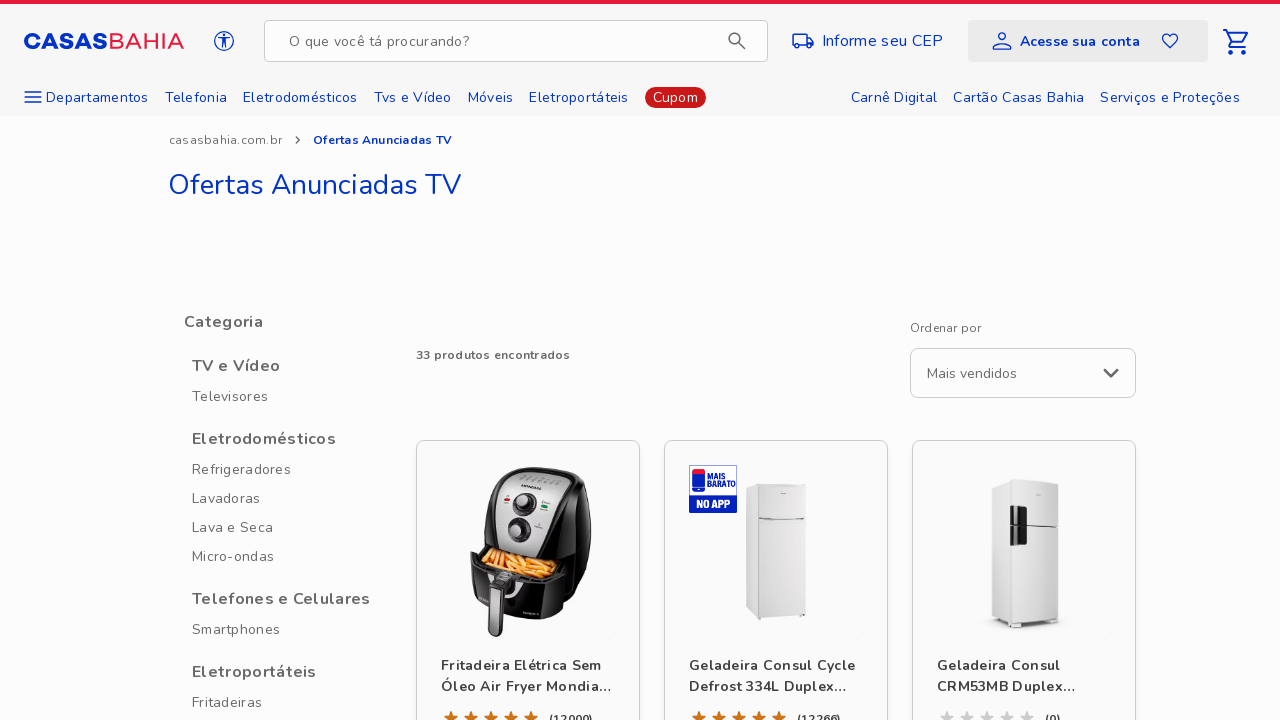

Waited for product card containers to load
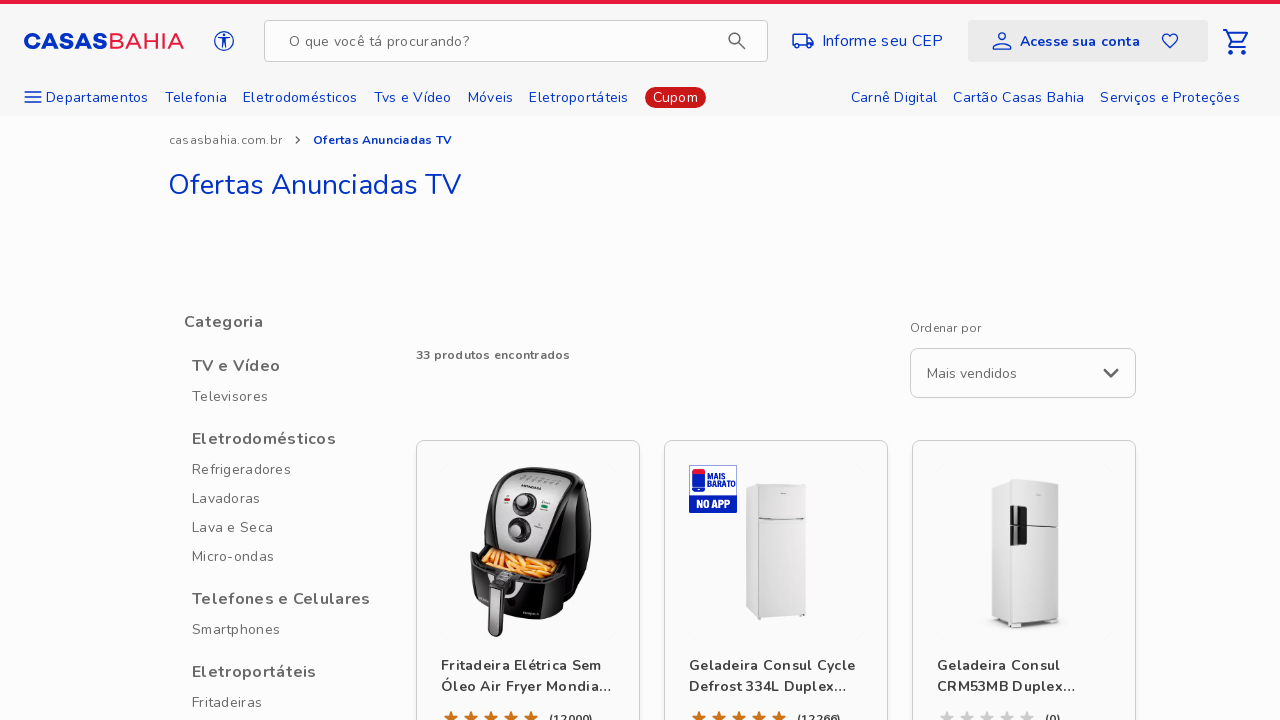

Verified product price elements are present
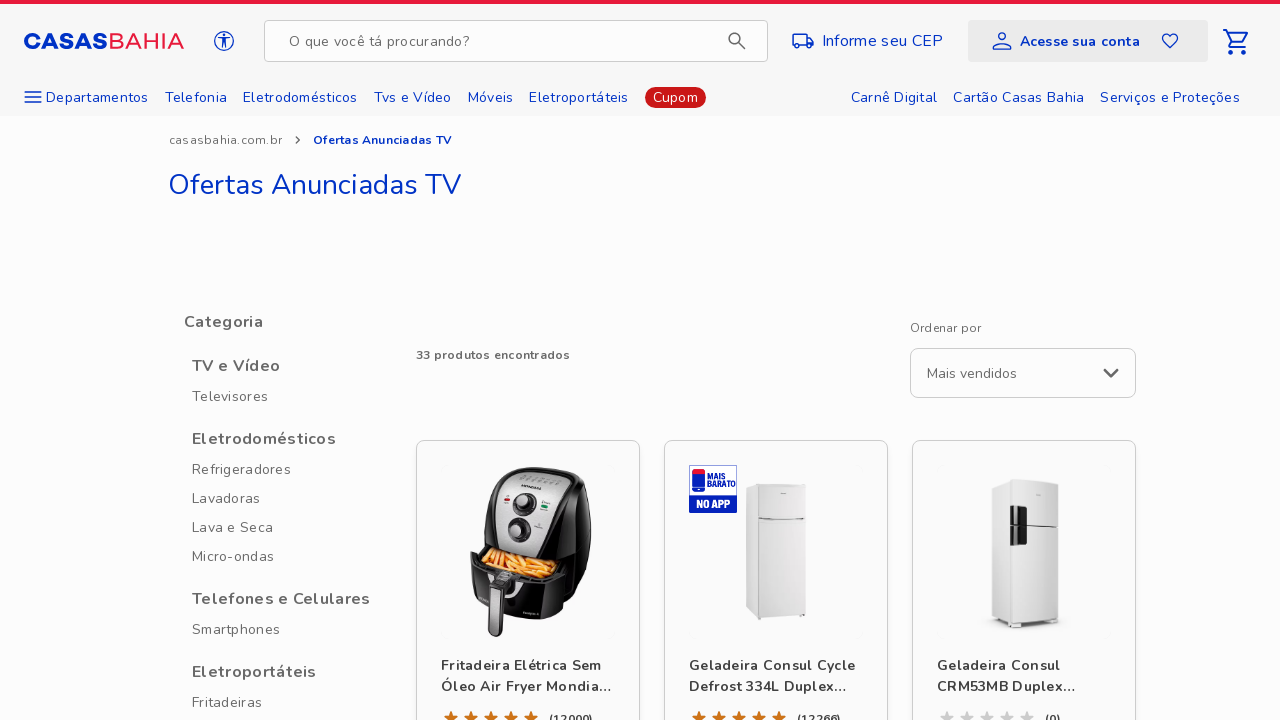

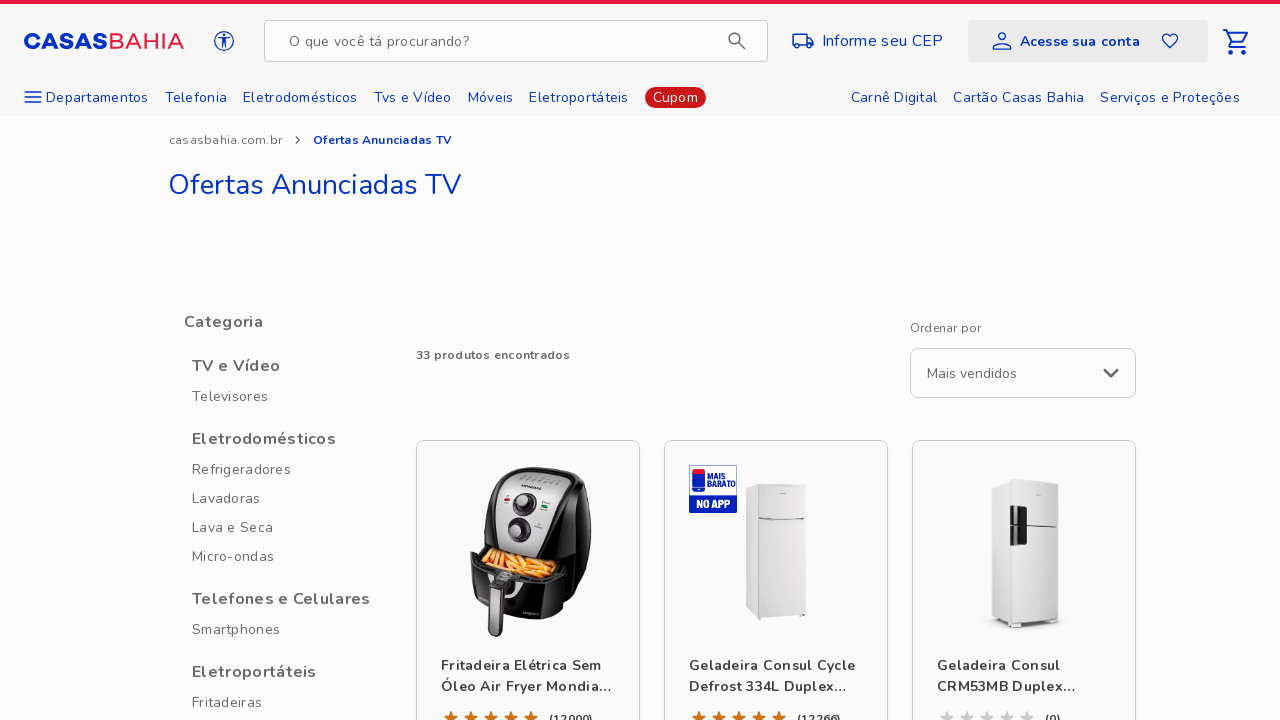